Tests radio button functionality by selecting a radio option and verifying the corresponding details link is visible

Starting URL: https://qbek.github.io/selenium-exercises/pl/radio_buttons.html

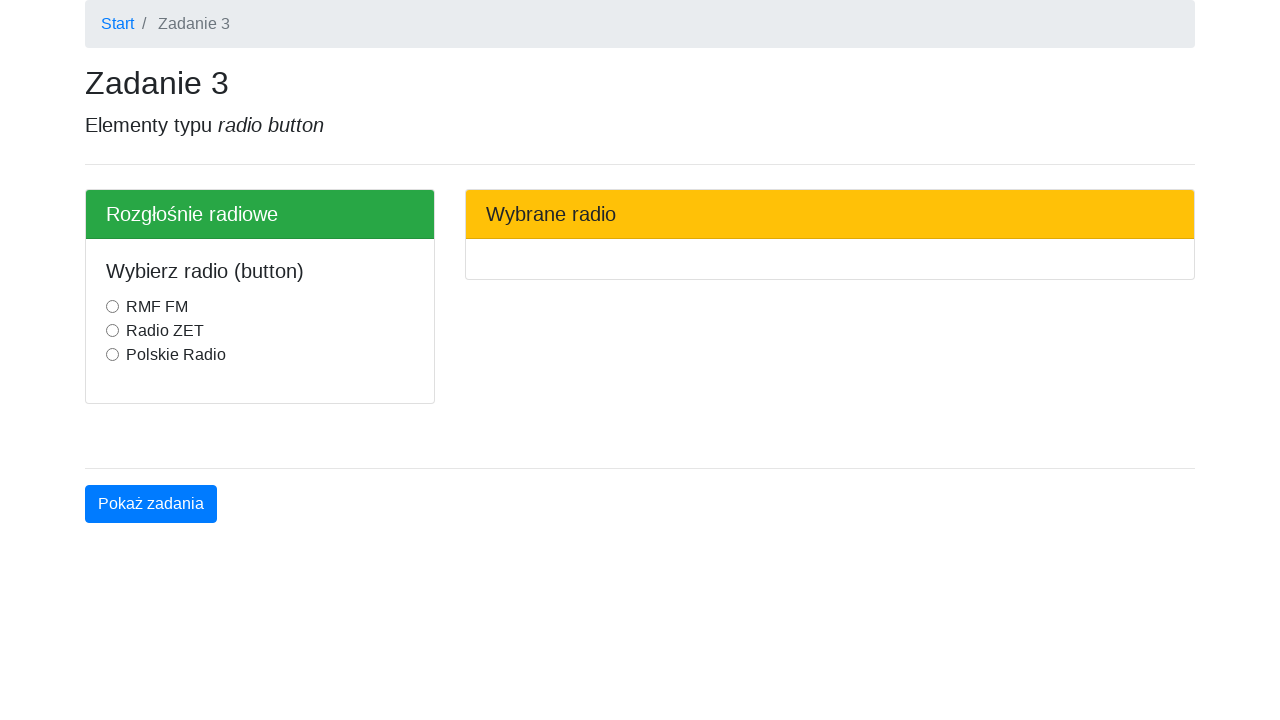

Selected radiozet radio button at (112, 331) on input[value="radiozet"]
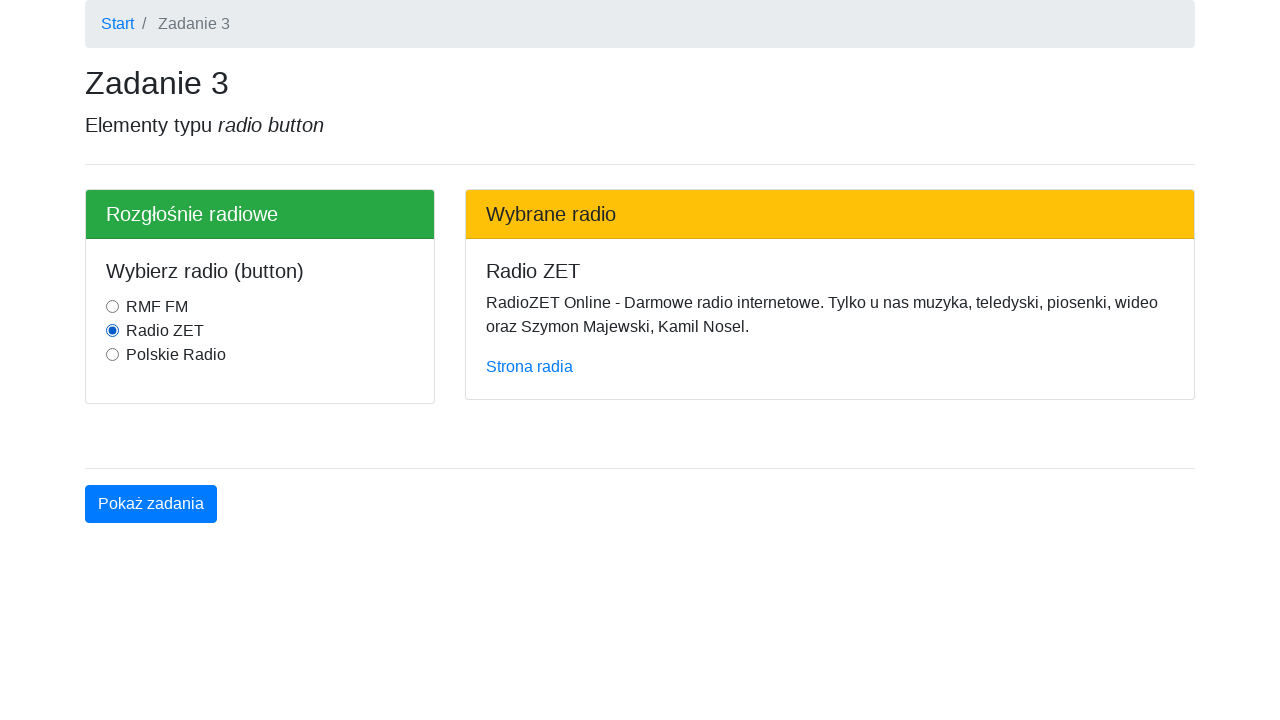

Verified radiozet details link is visible
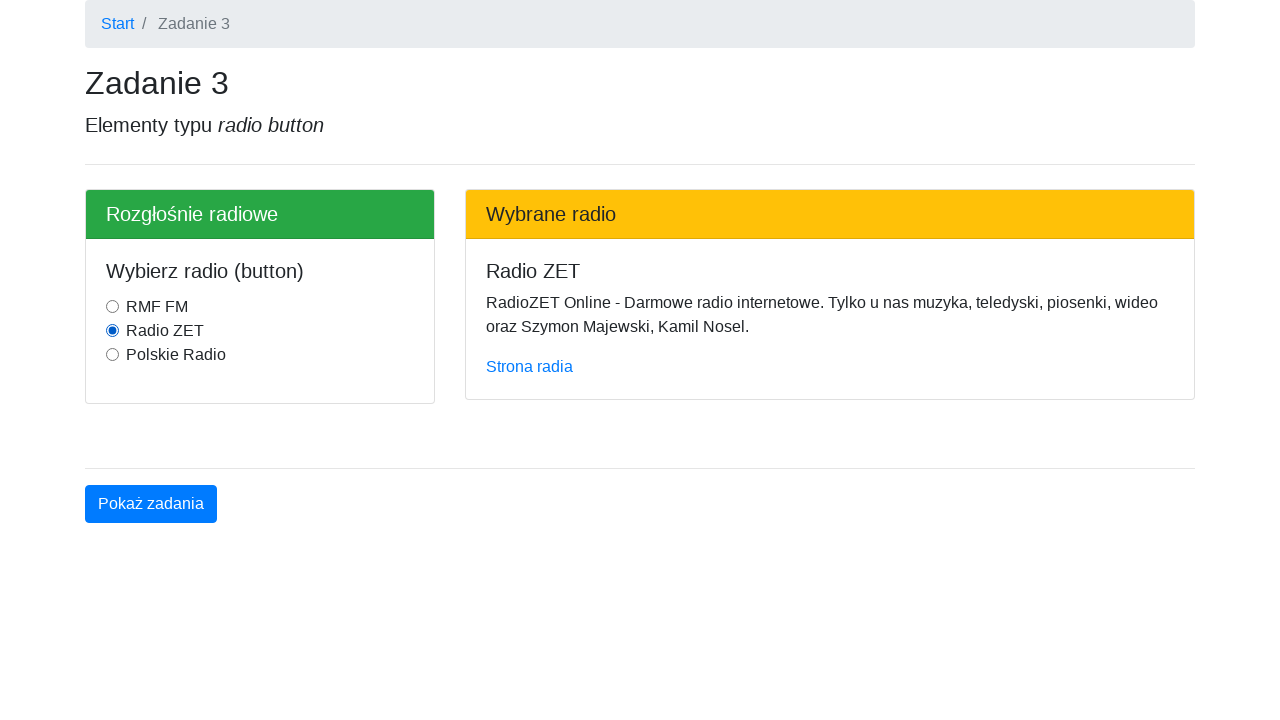

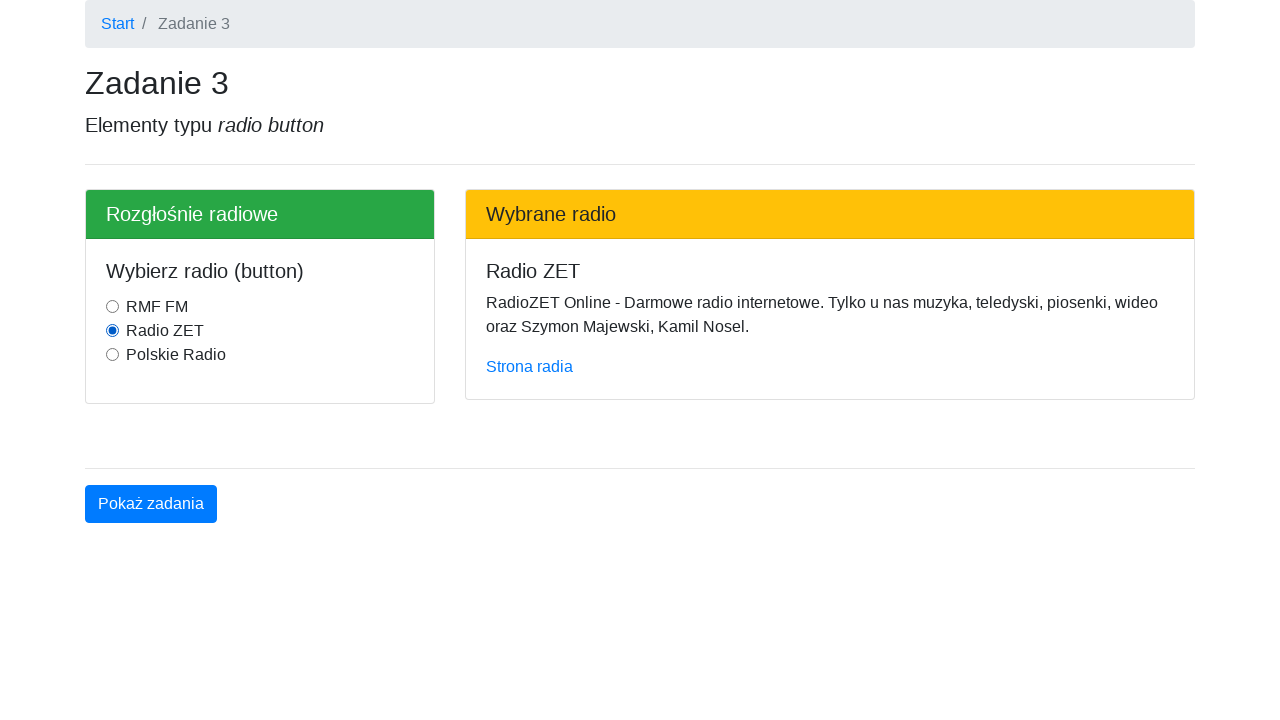